Tests a form submission by filling in first name, last name, and email fields, then clicking the submit button.

Starting URL: http://secure-retreat-92358.herokuapp.com/

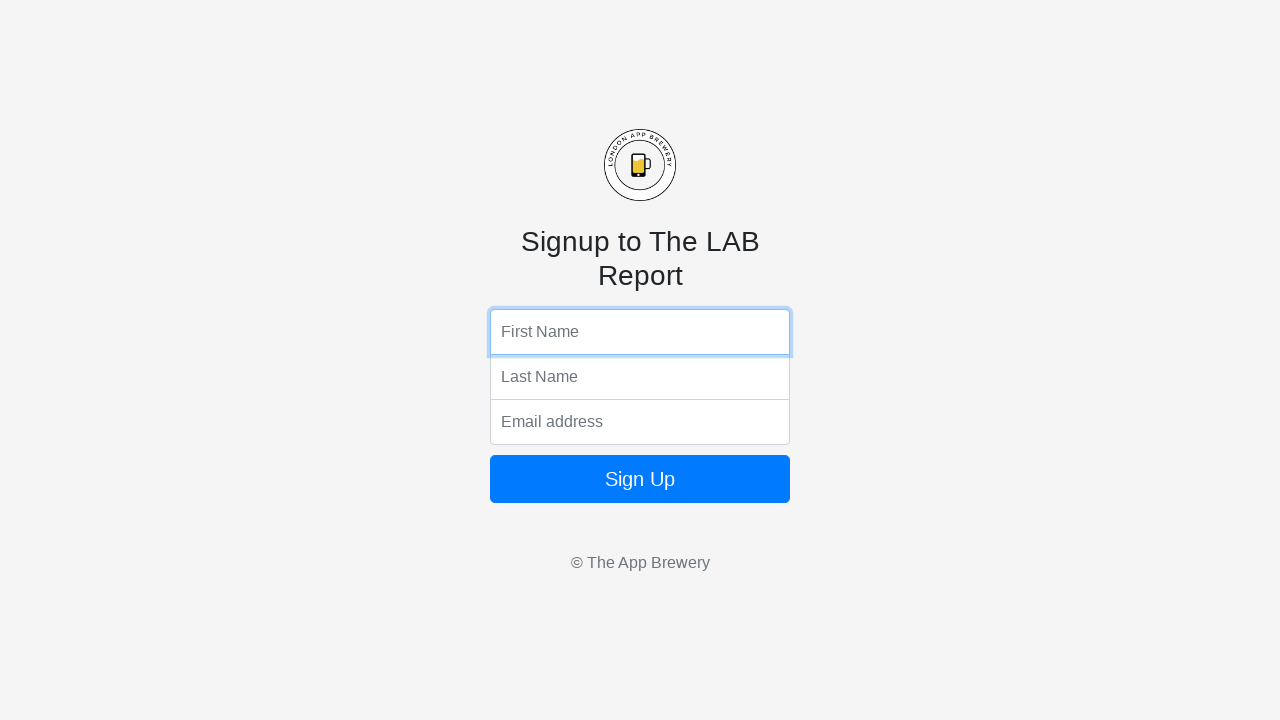

Filled first name field with 'Morteza' on input[name='fName']
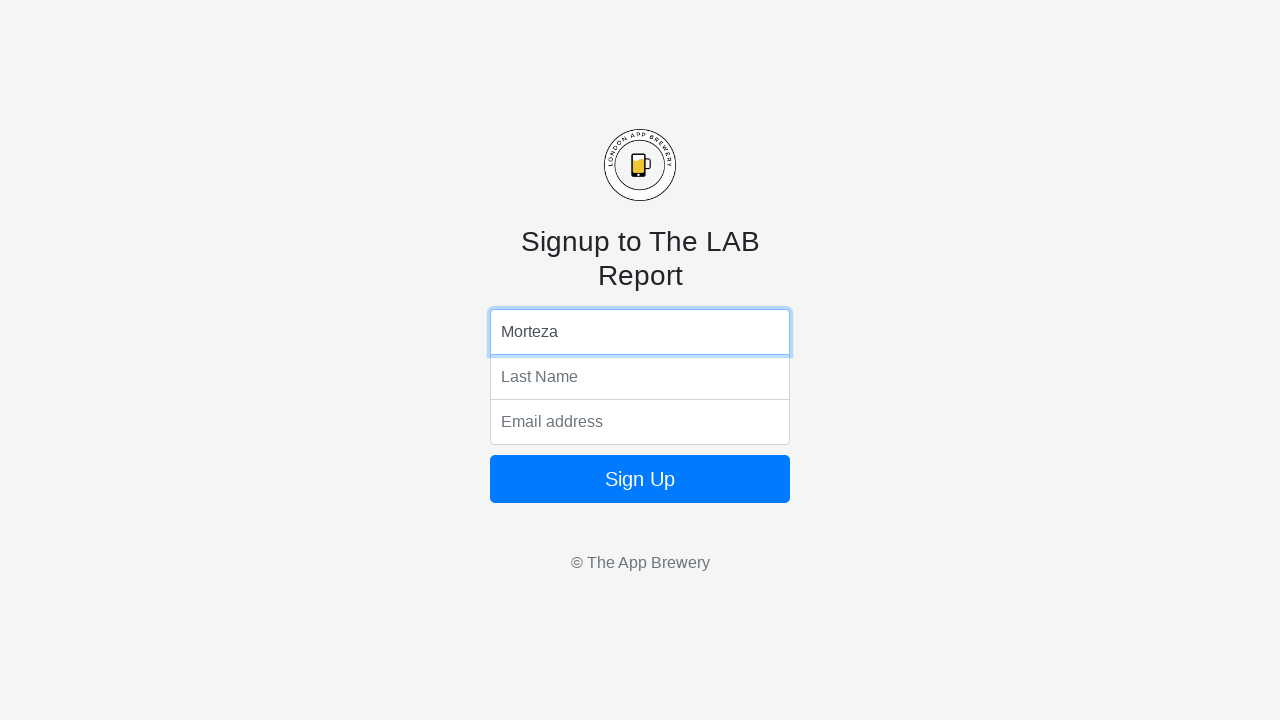

Filled last name field with 'Khaleghi' on input[name='lName']
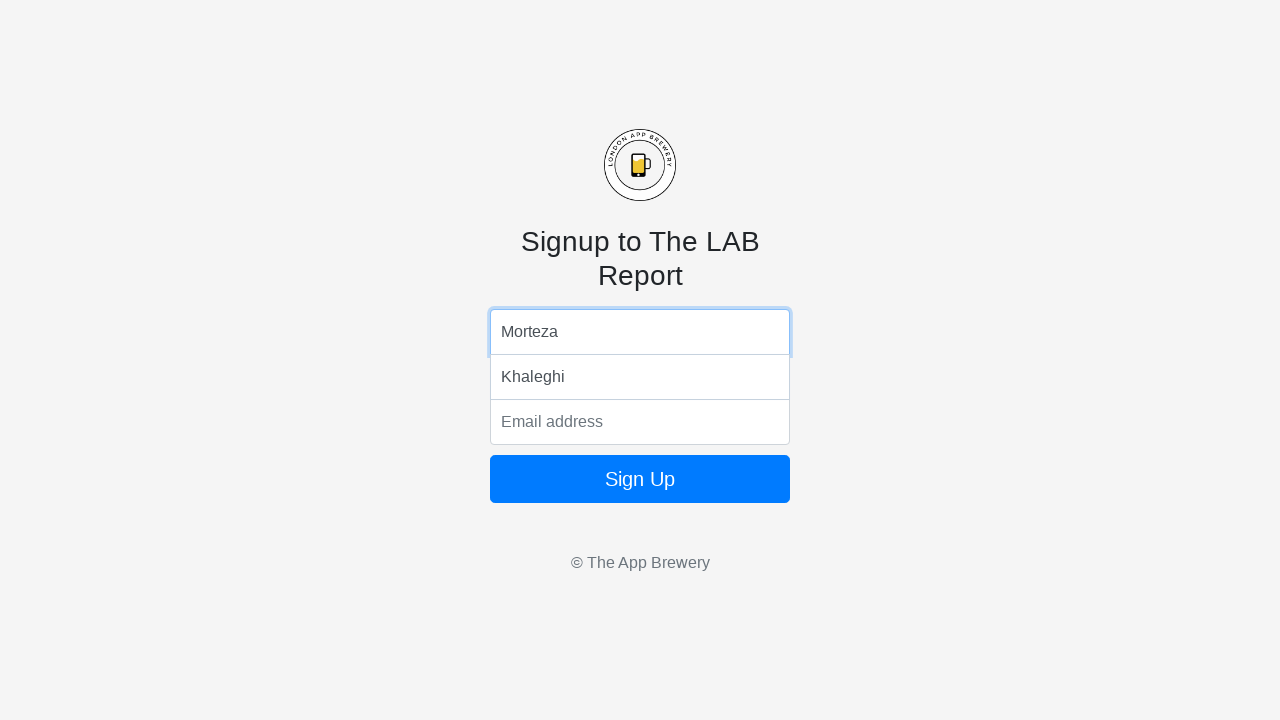

Filled email field with 'khaleghi.morteza84@gmail.com' on input[name='email']
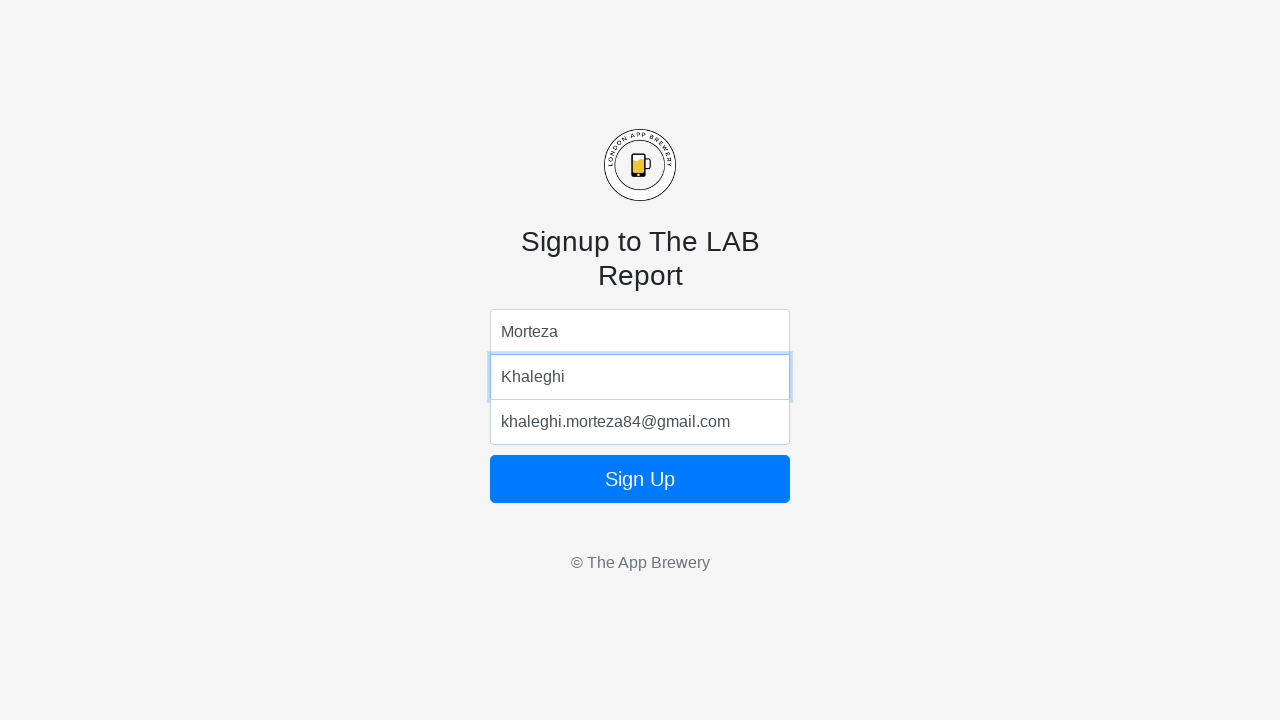

Clicked form submit button at (640, 479) on form button
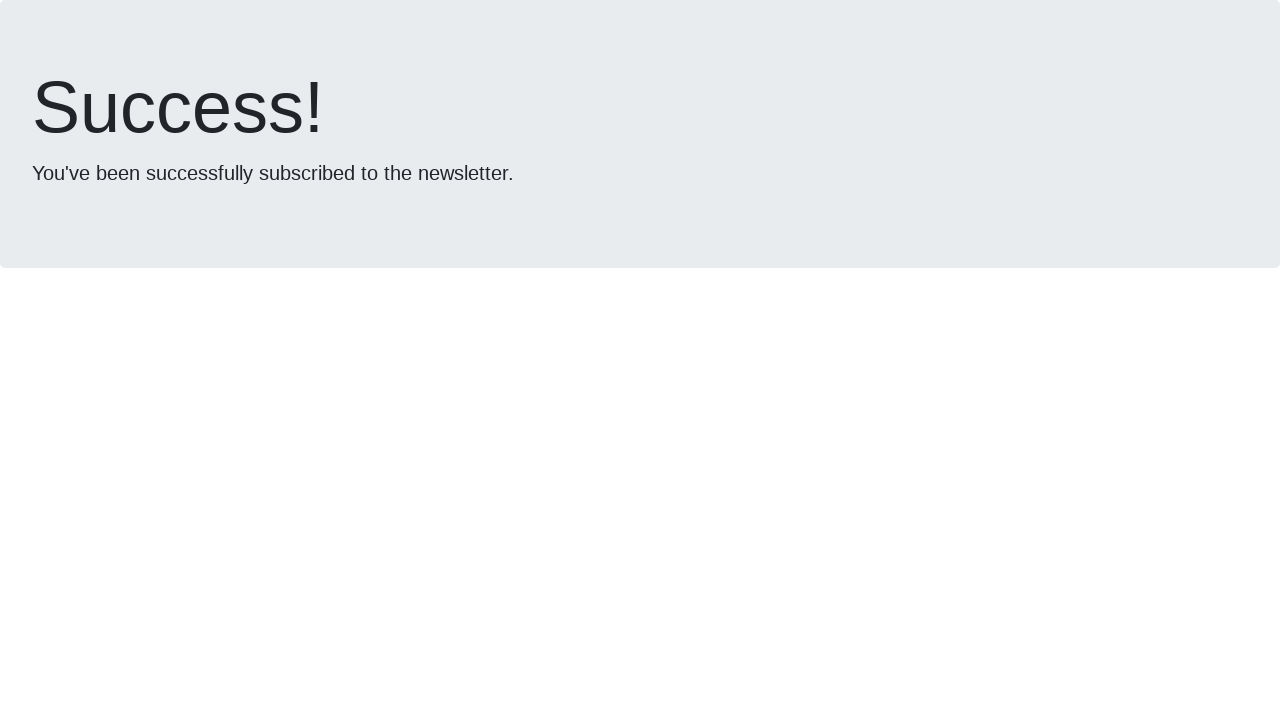

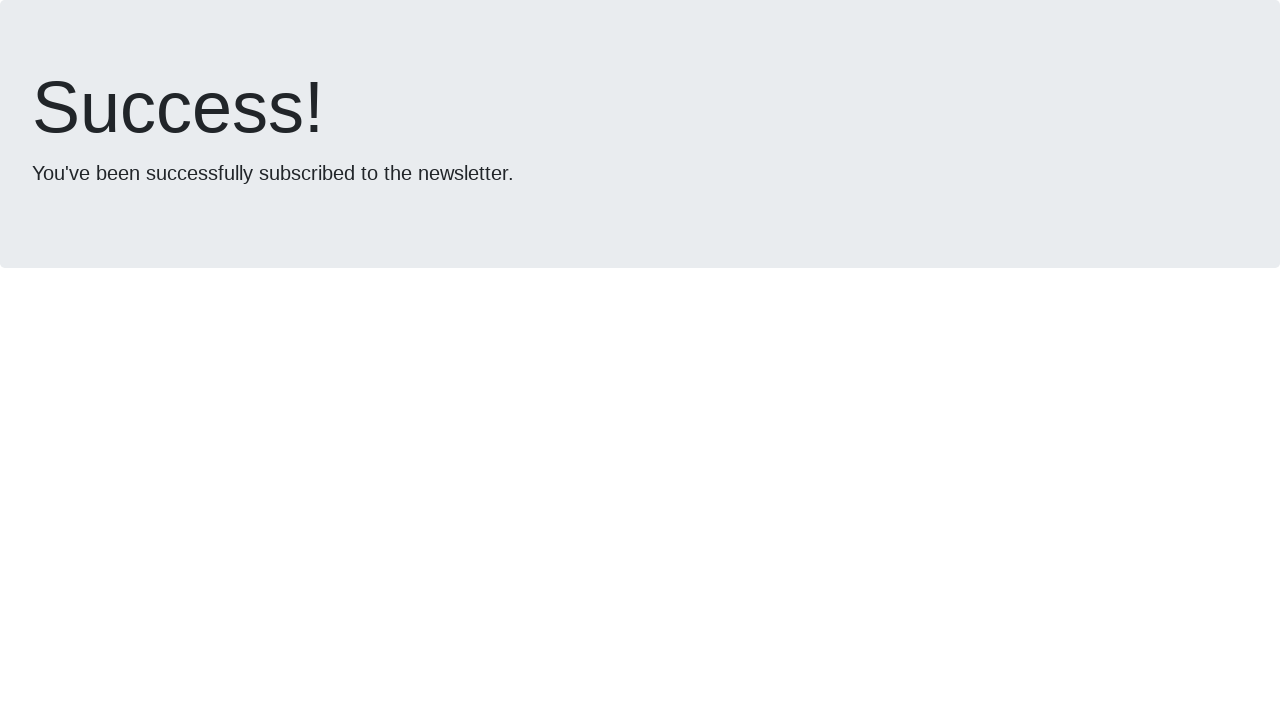